Tests a text box form by filling in user name, email, and addresses, then using keyboard shortcuts to copy the current address and paste it into the permanent address field

Starting URL: https://demoqa.com/text-box

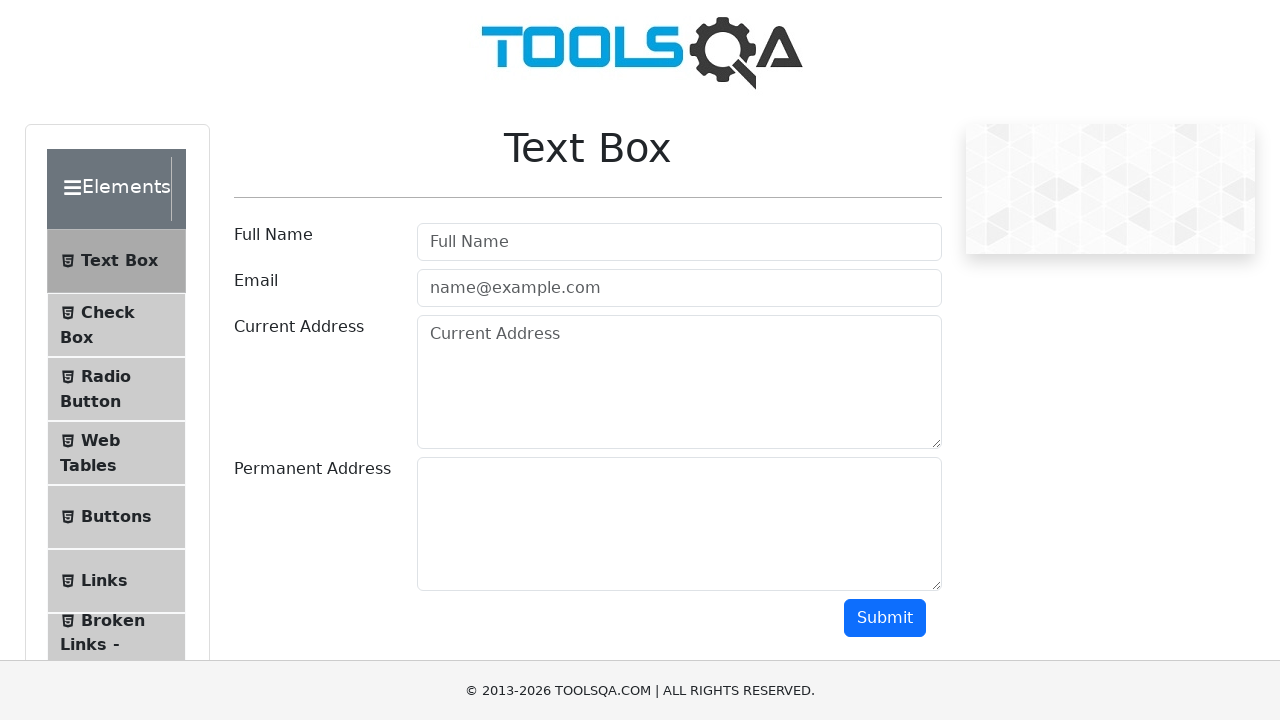

Filled userName field with 'Maria Santos' on #userName
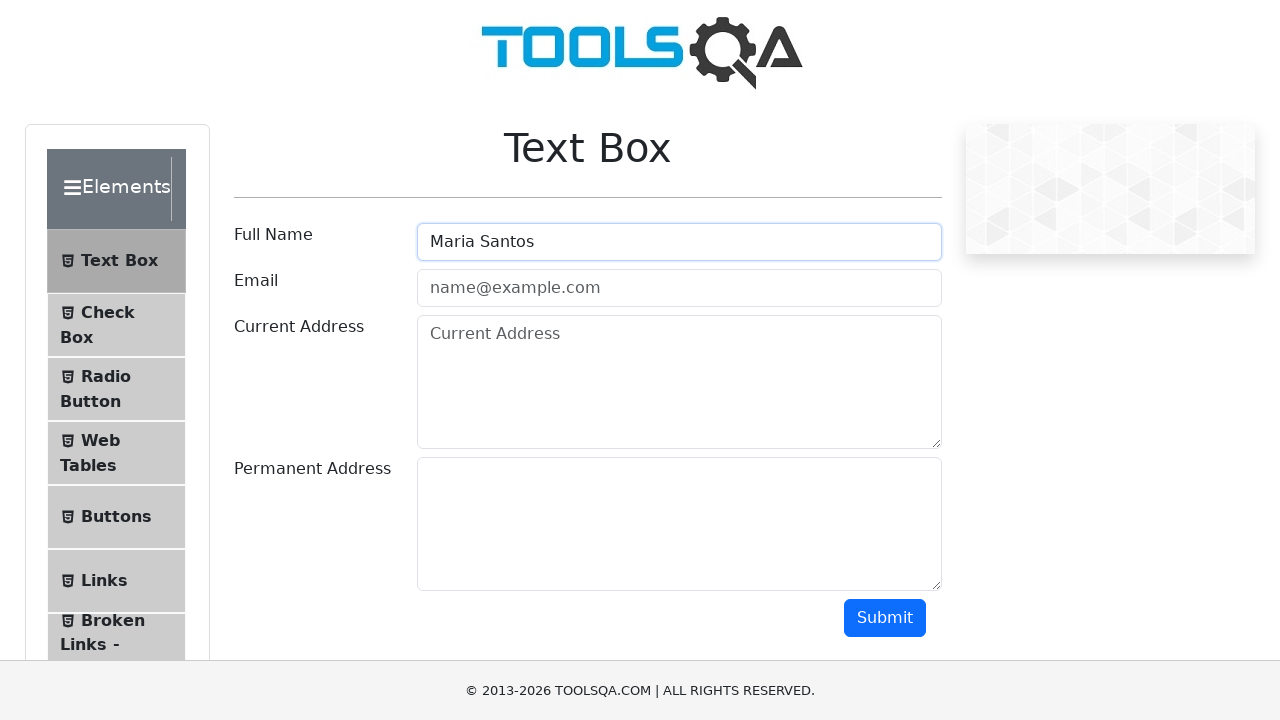

Filled userEmail field with 'maria.santos@testmail.com' on #userEmail
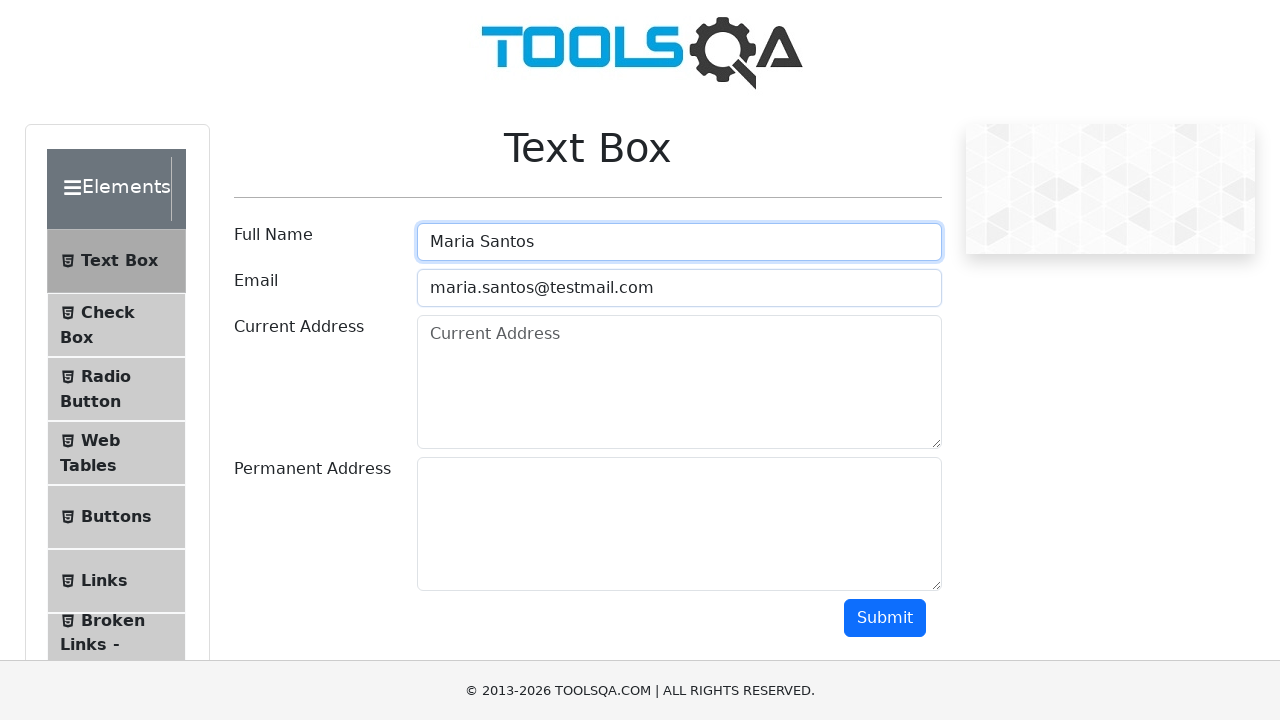

Filled currentAddress field with '#B204, Aradhana Residency' on #currentAddress
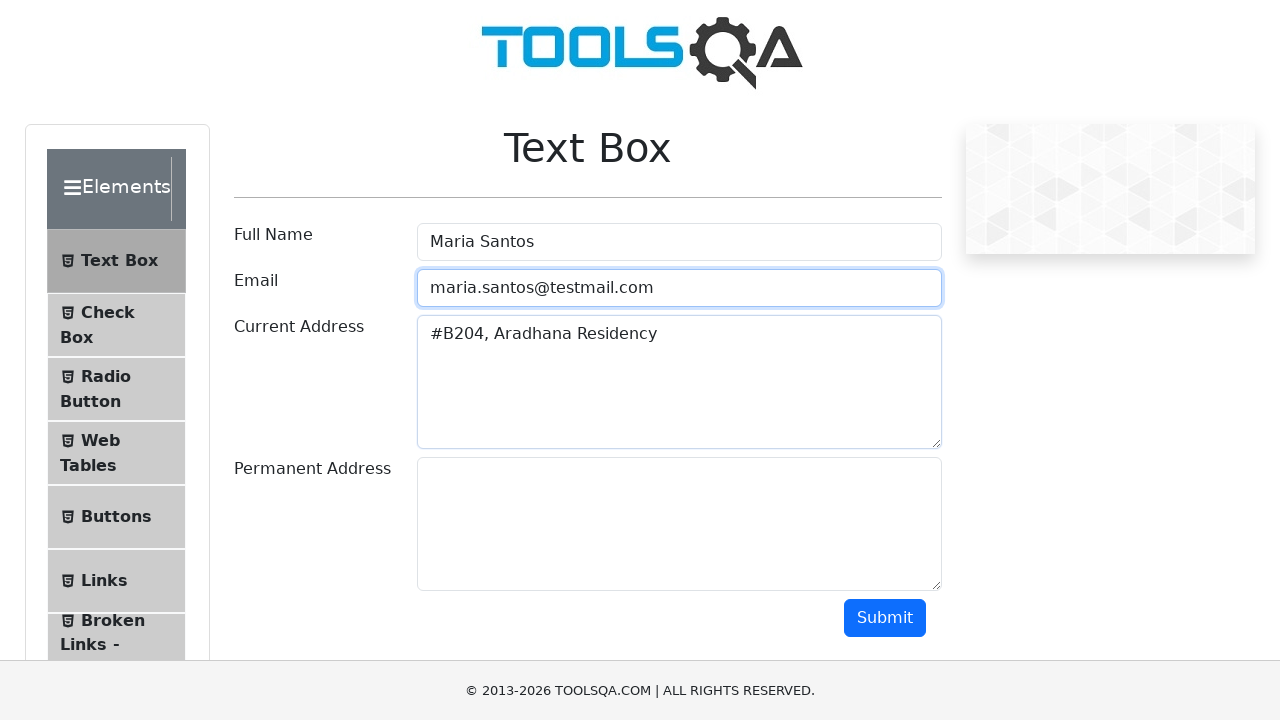

Clicked on currentAddress field to focus at (679, 382) on #currentAddress
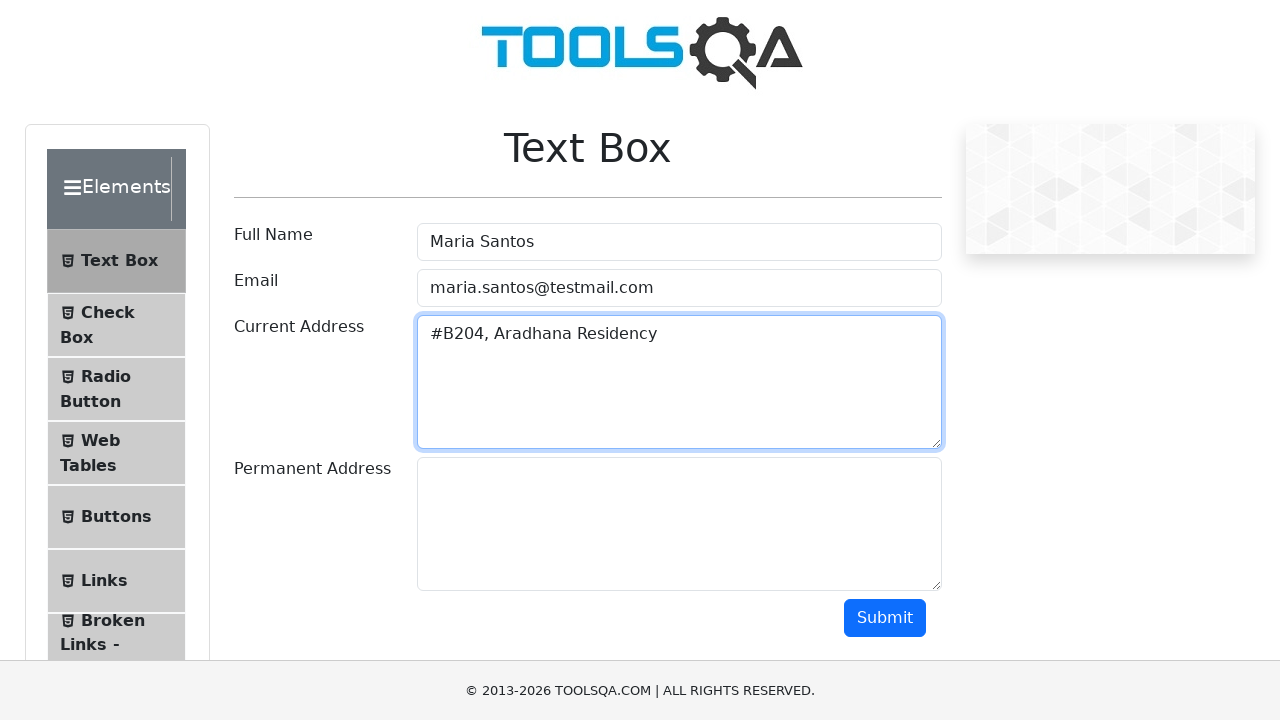

Selected all text in currentAddress field using Ctrl+A
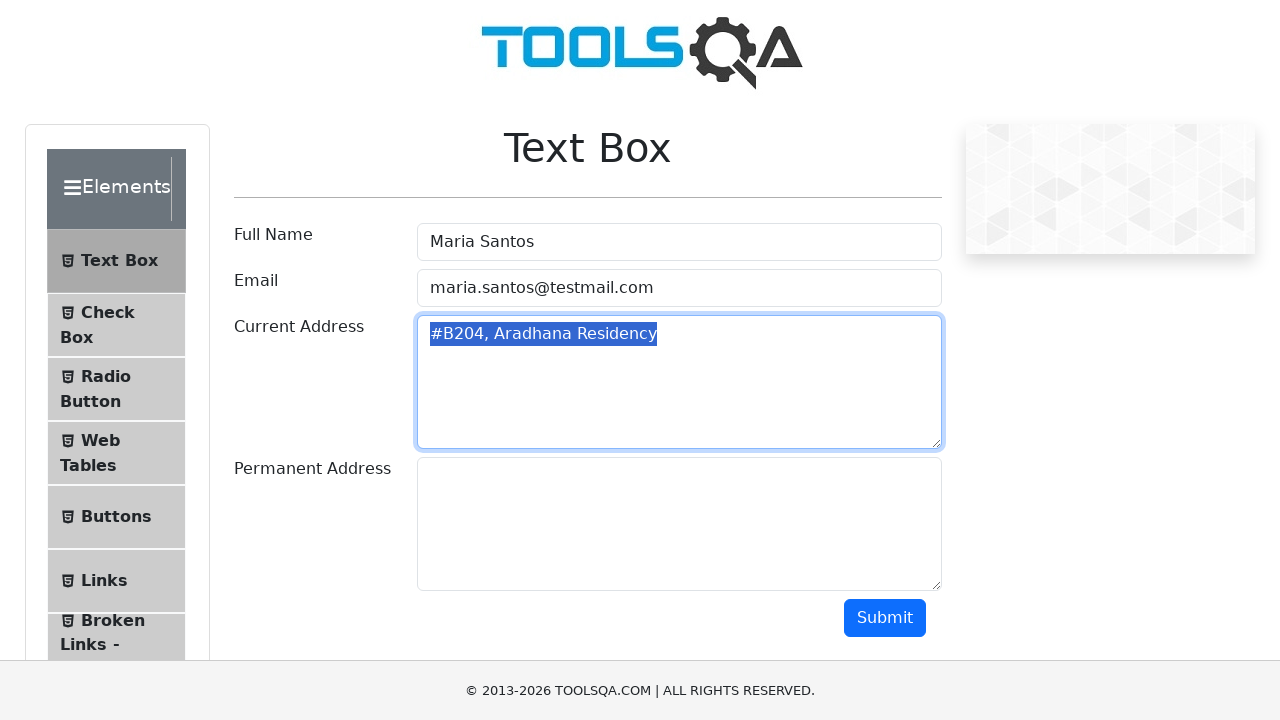

Copied selected address text using Ctrl+C
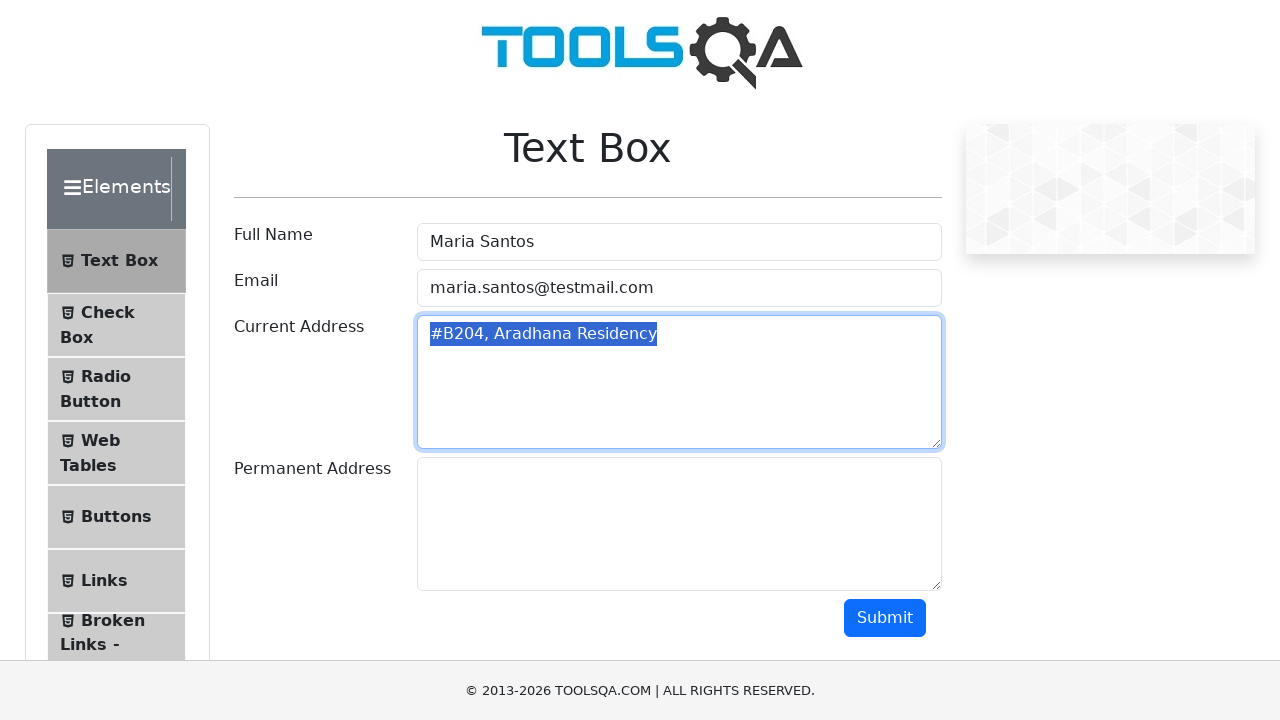

Pressed Tab to navigate to permanentAddress field
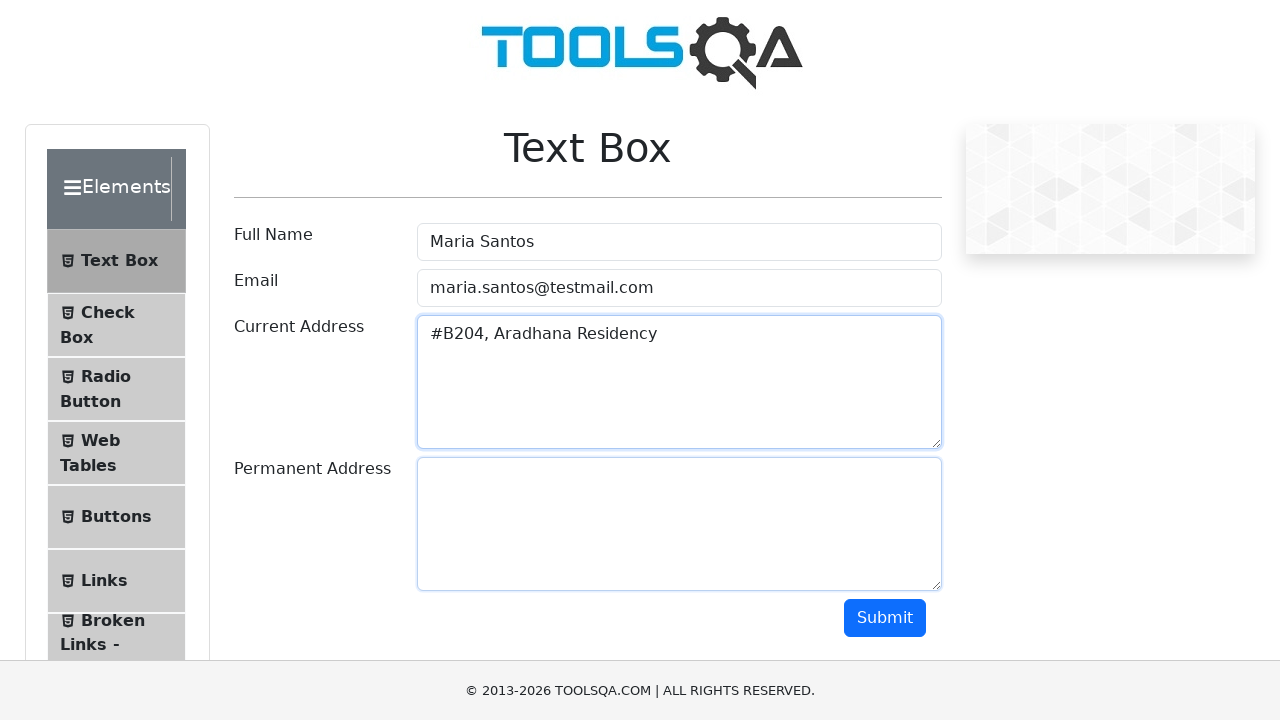

Pasted copied address into permanentAddress field using Ctrl+V
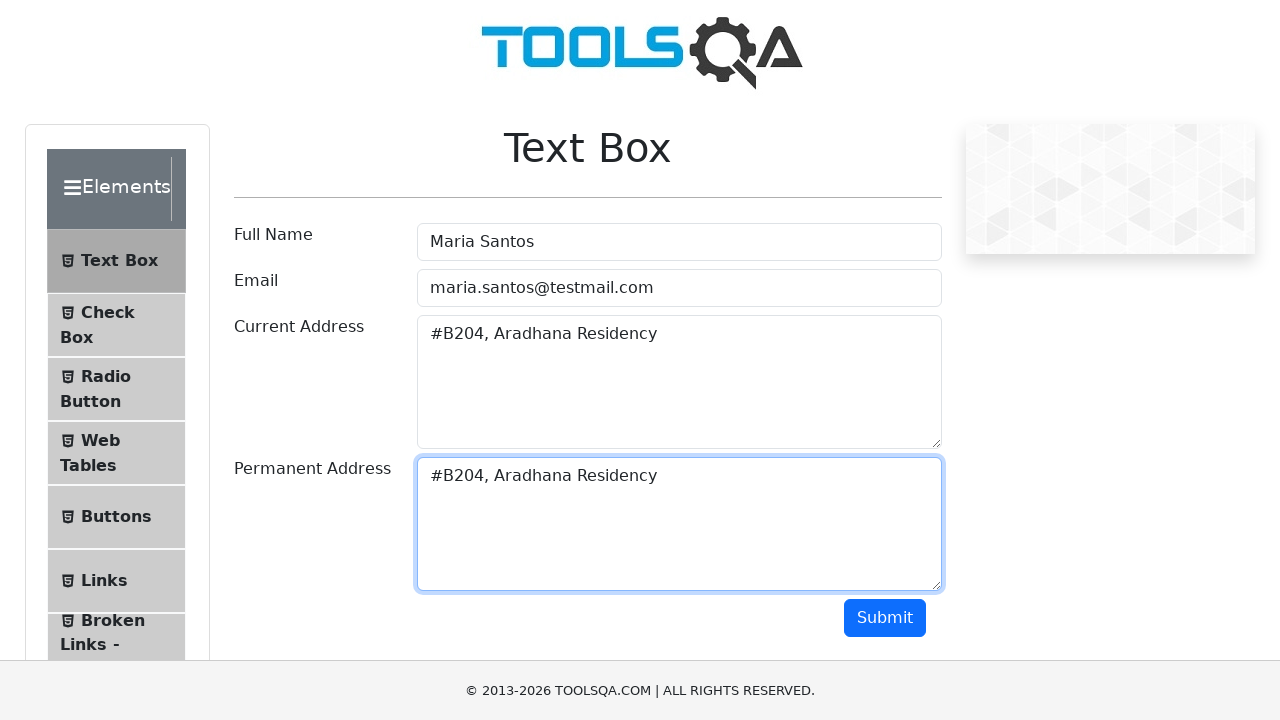

Waited 500ms for paste action to complete
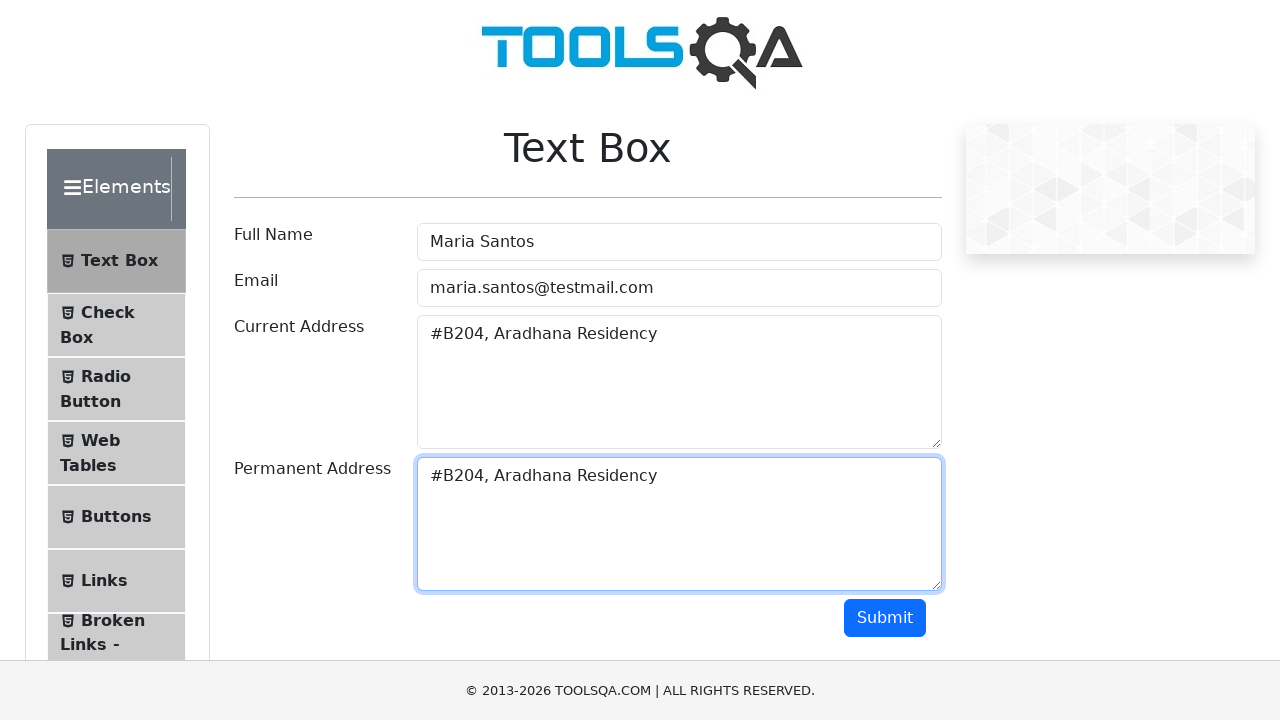

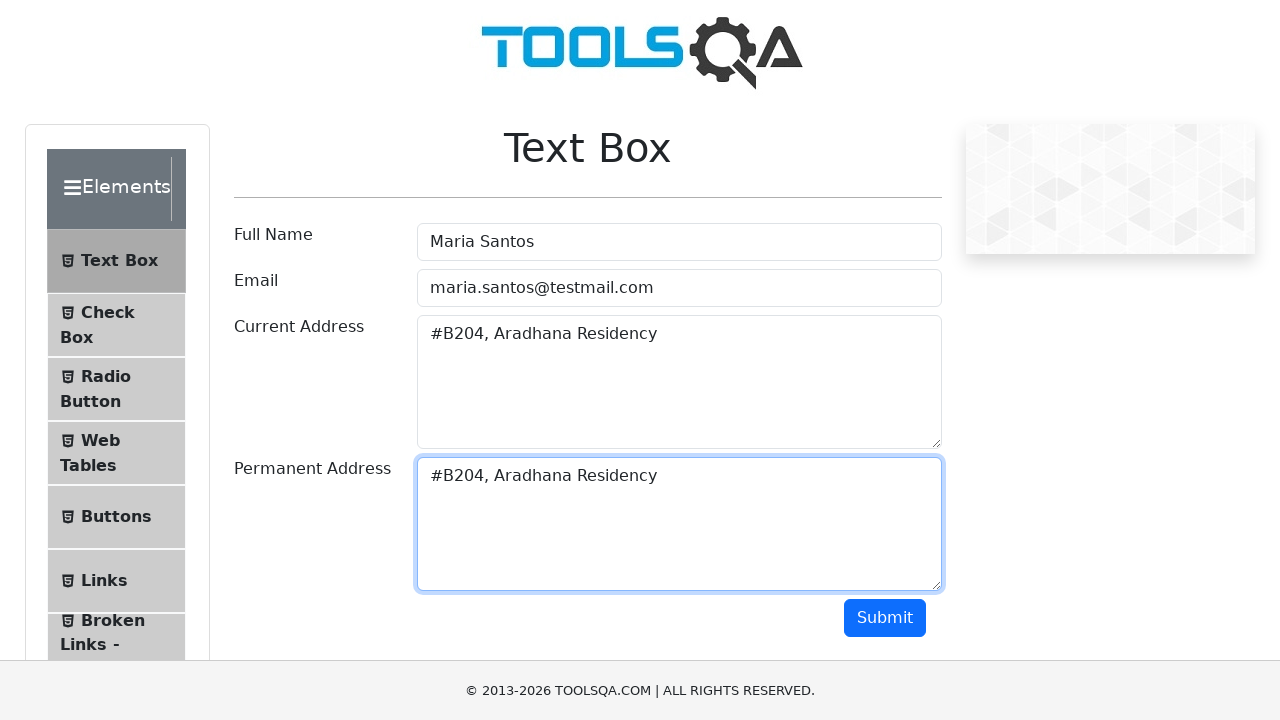